Tests the product sorting functionality on Bluestone jewelry website by navigating to Diamond Rings category and sorting products by price from low to high

Starting URL: https://www.bluestone.com

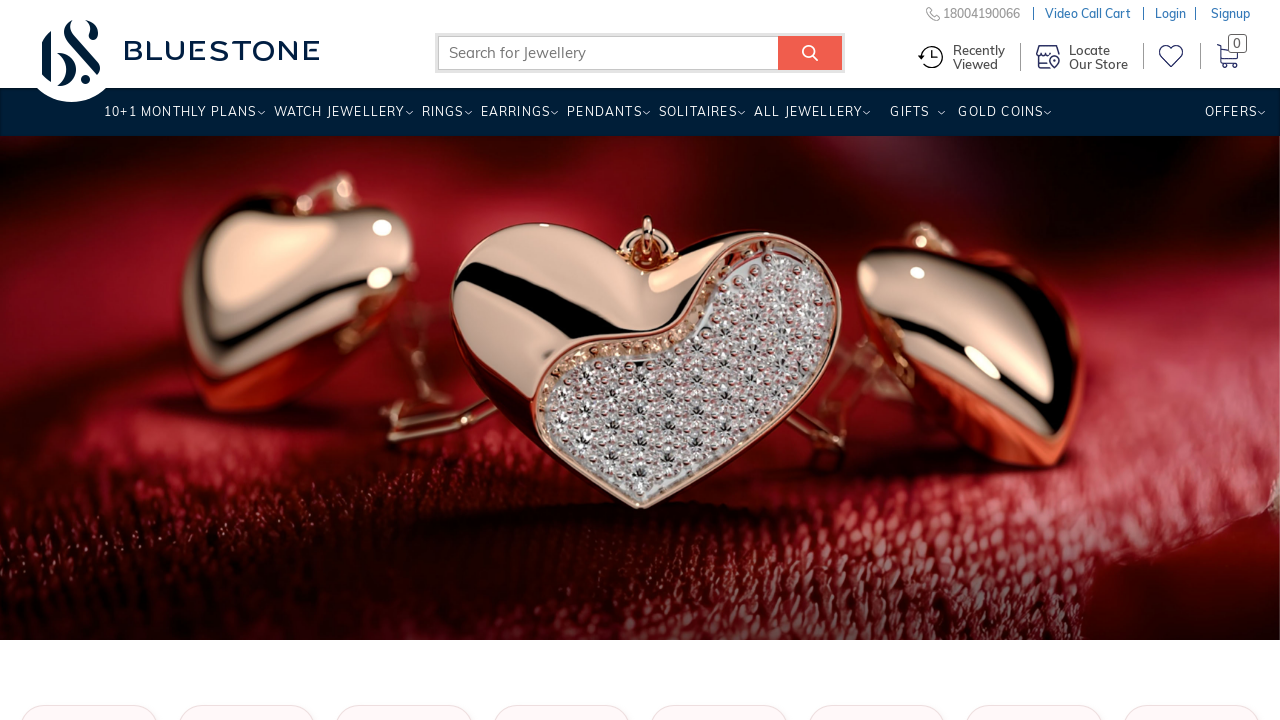

Hovered over Rings menu item to reveal dropdown at (442, 119) on a[title='Rings']
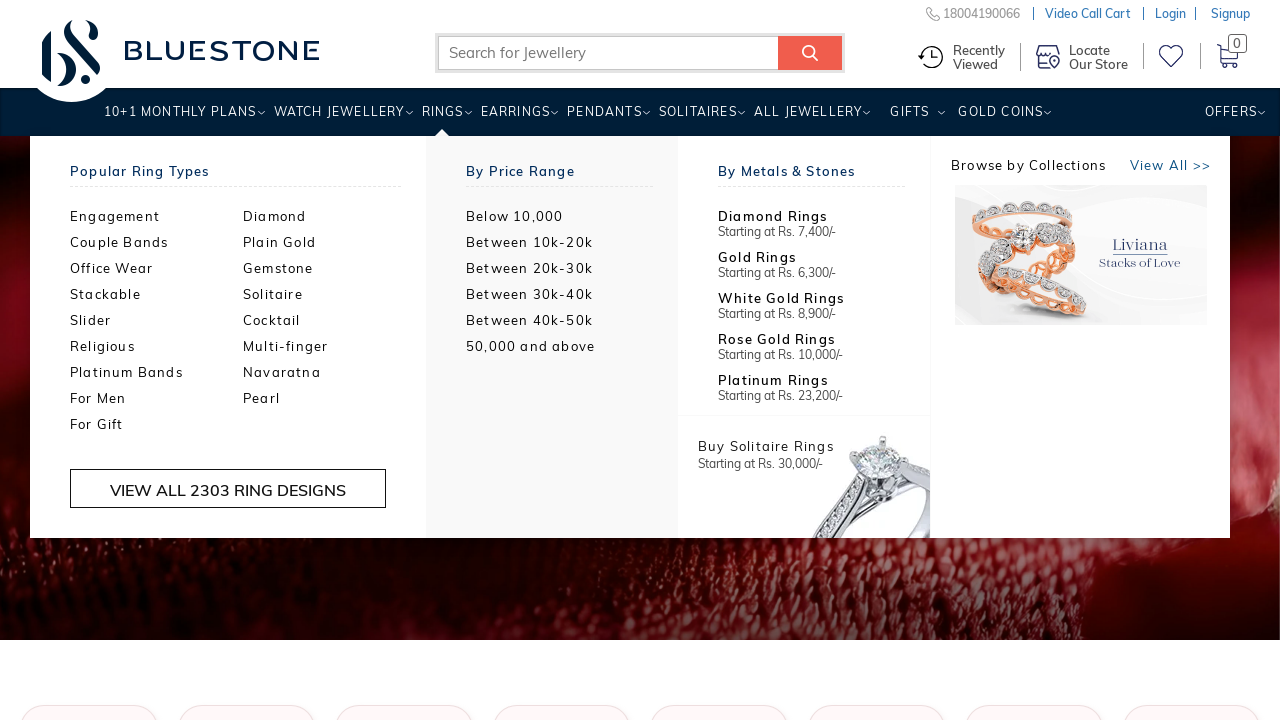

Diamond Rings option appeared in dropdown
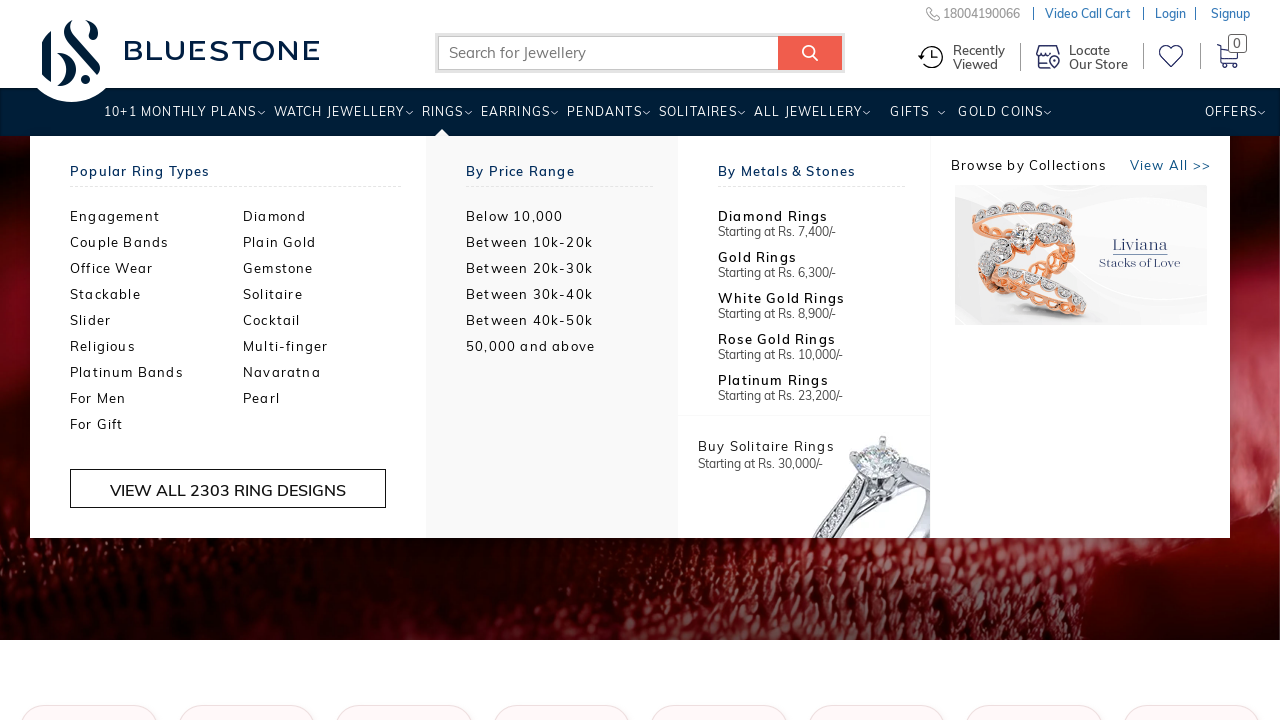

Clicked on Diamond Rings category at (330, 216) on a[title='Diamond Rings']
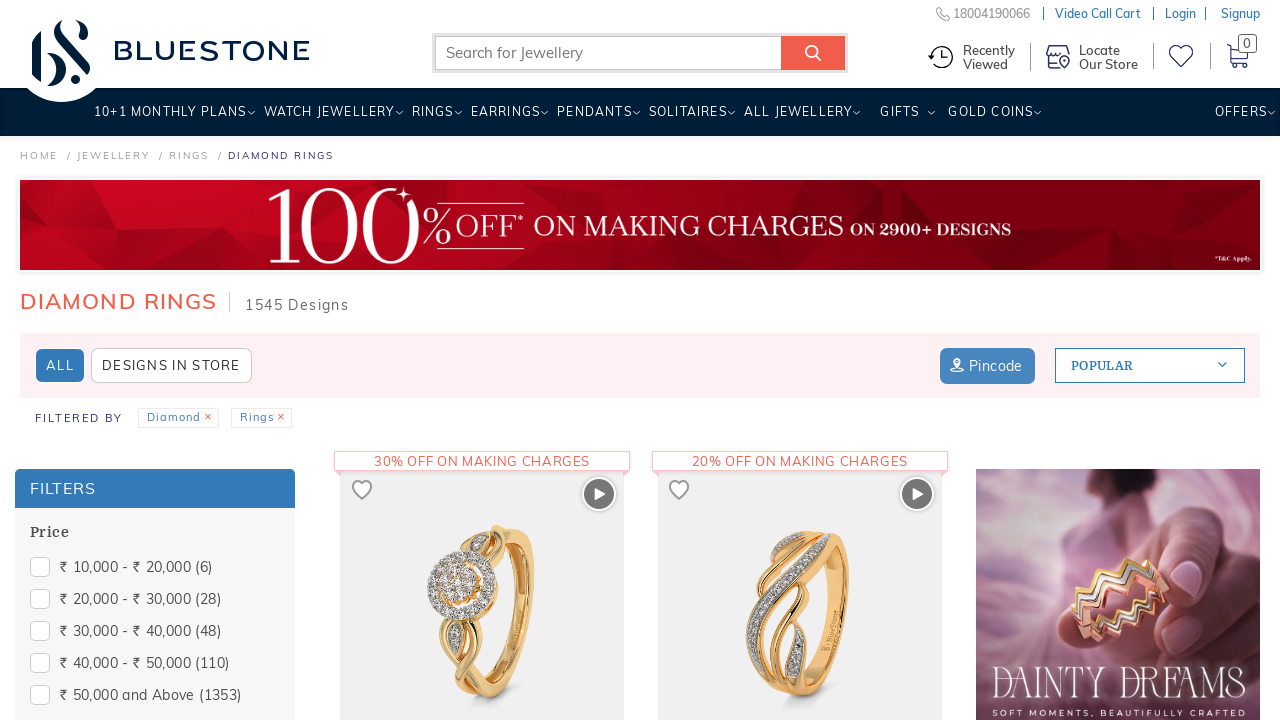

Product listing loaded successfully
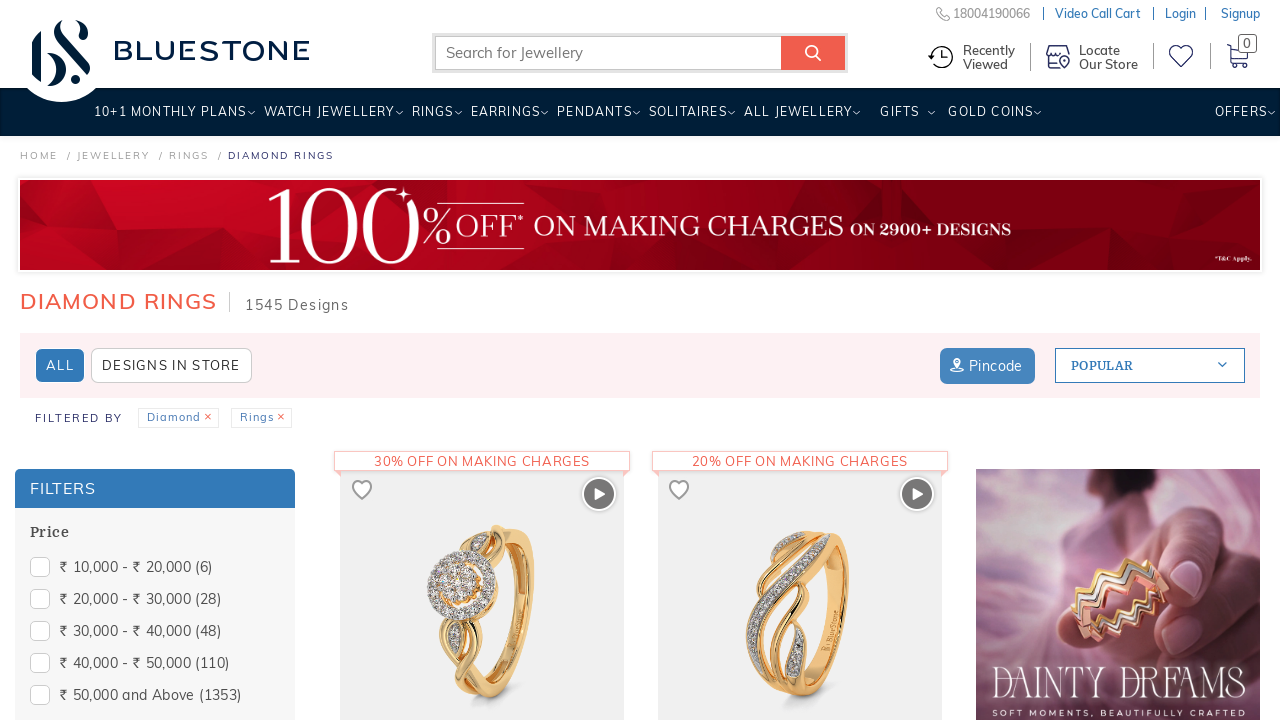

Clicked on sort dropdown menu at (1150, 366) on section.sort-by.pull-right span
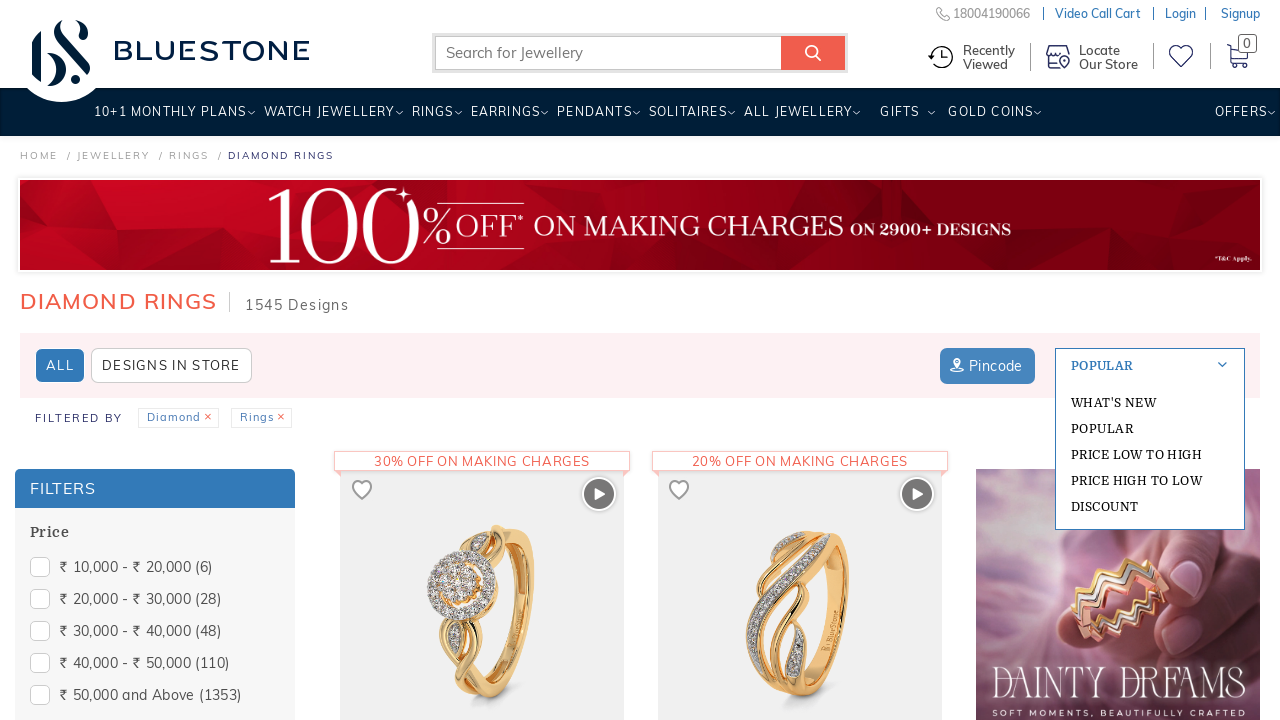

Selected 'Price Low to High' sorting option at (1150, 454) on a:has-text('Price Low to High')
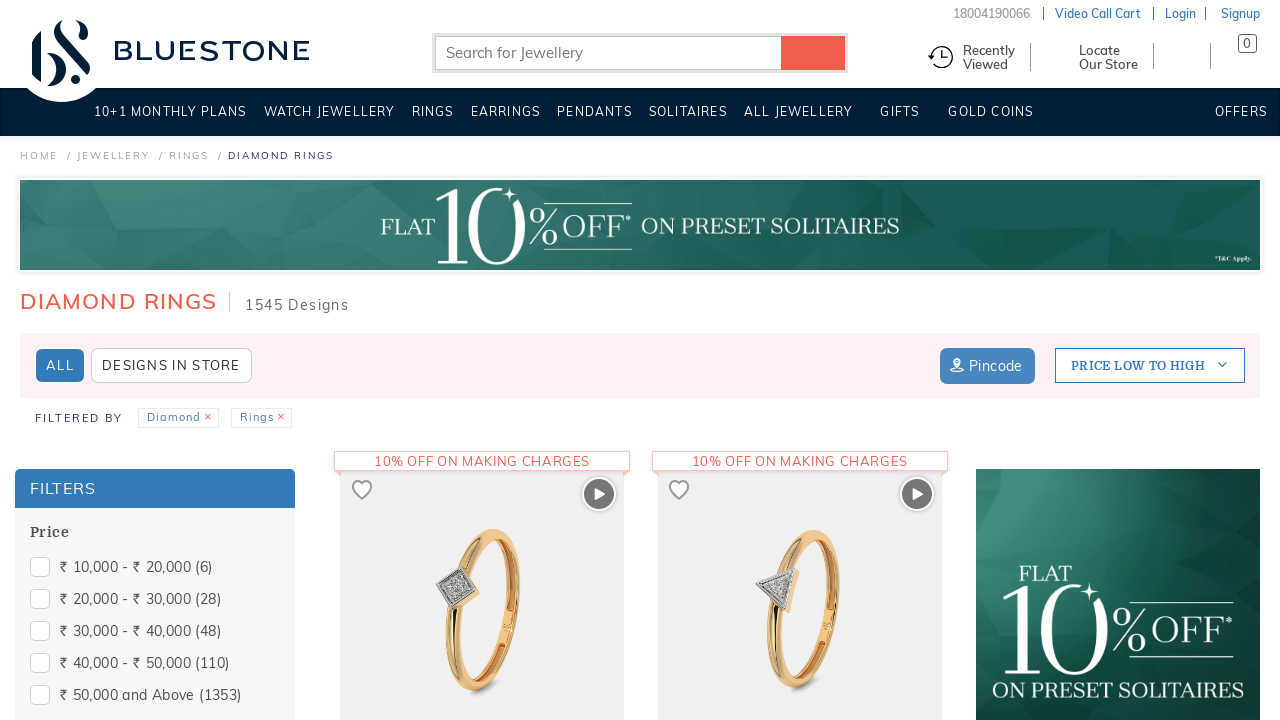

Sorted product results loaded
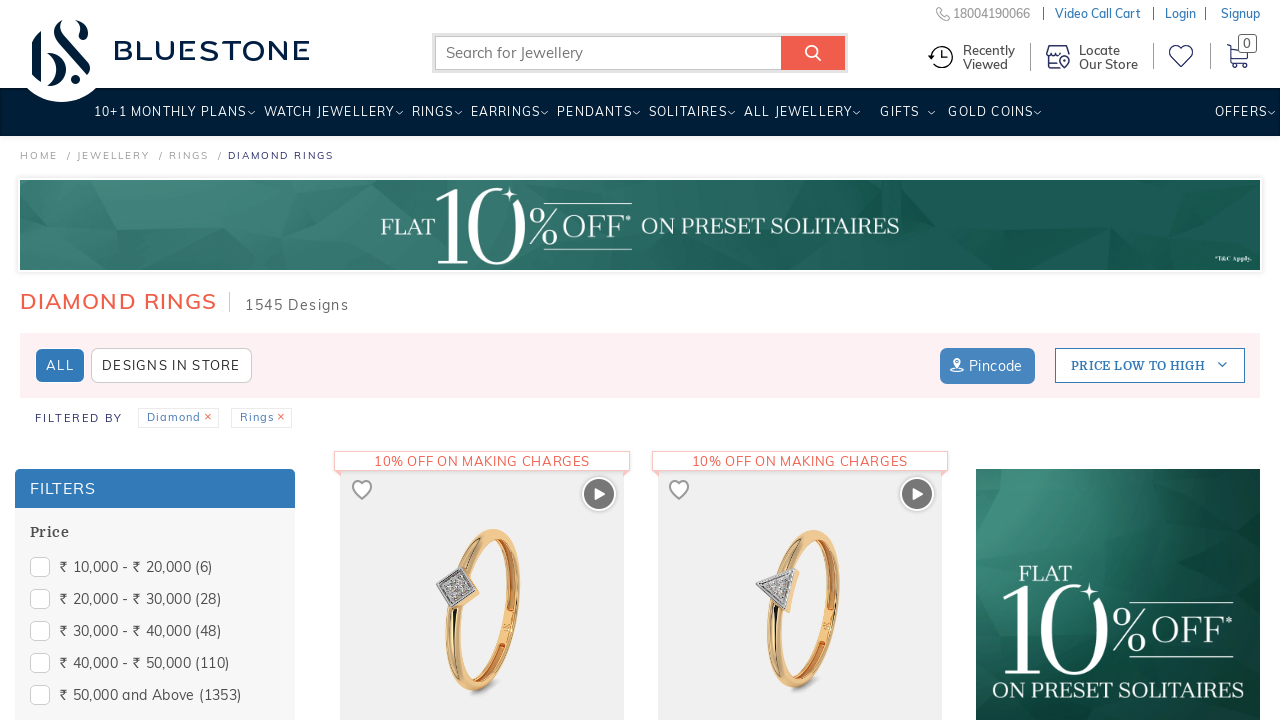

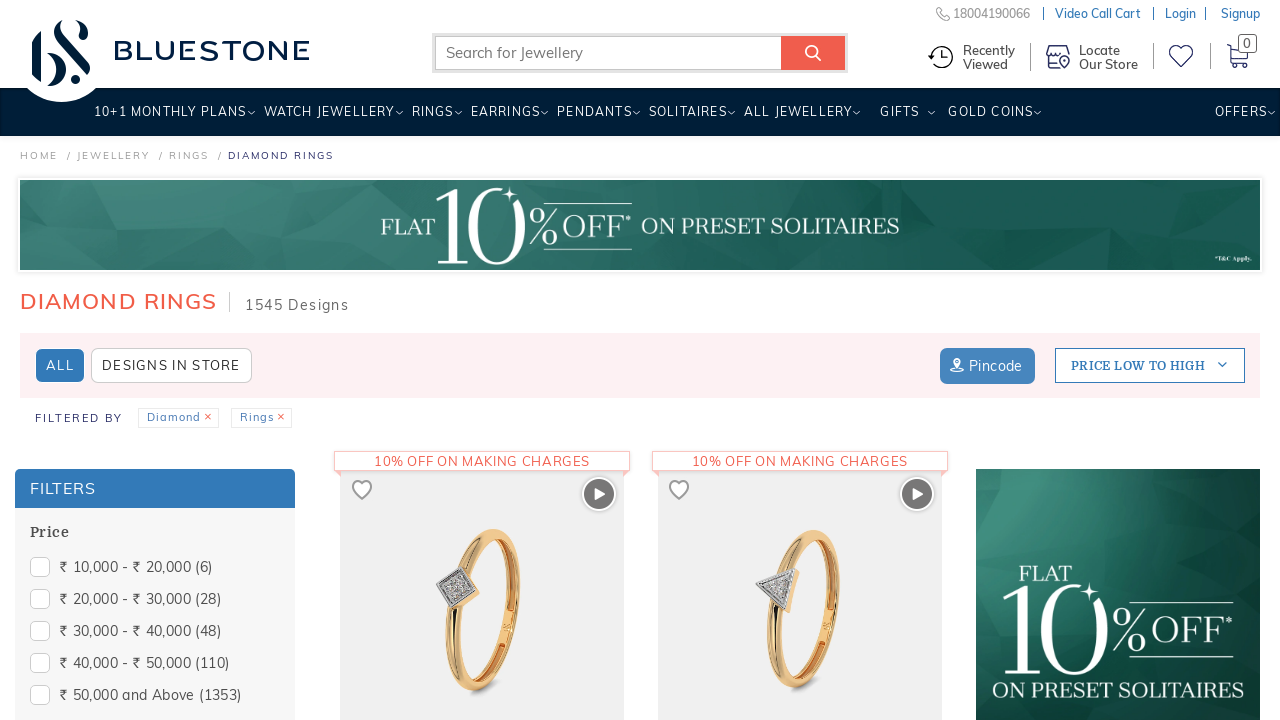